Verifies the presence and text content of a paragraph element on the Demoblaze homepage

Starting URL: https://www.demoblaze.com/

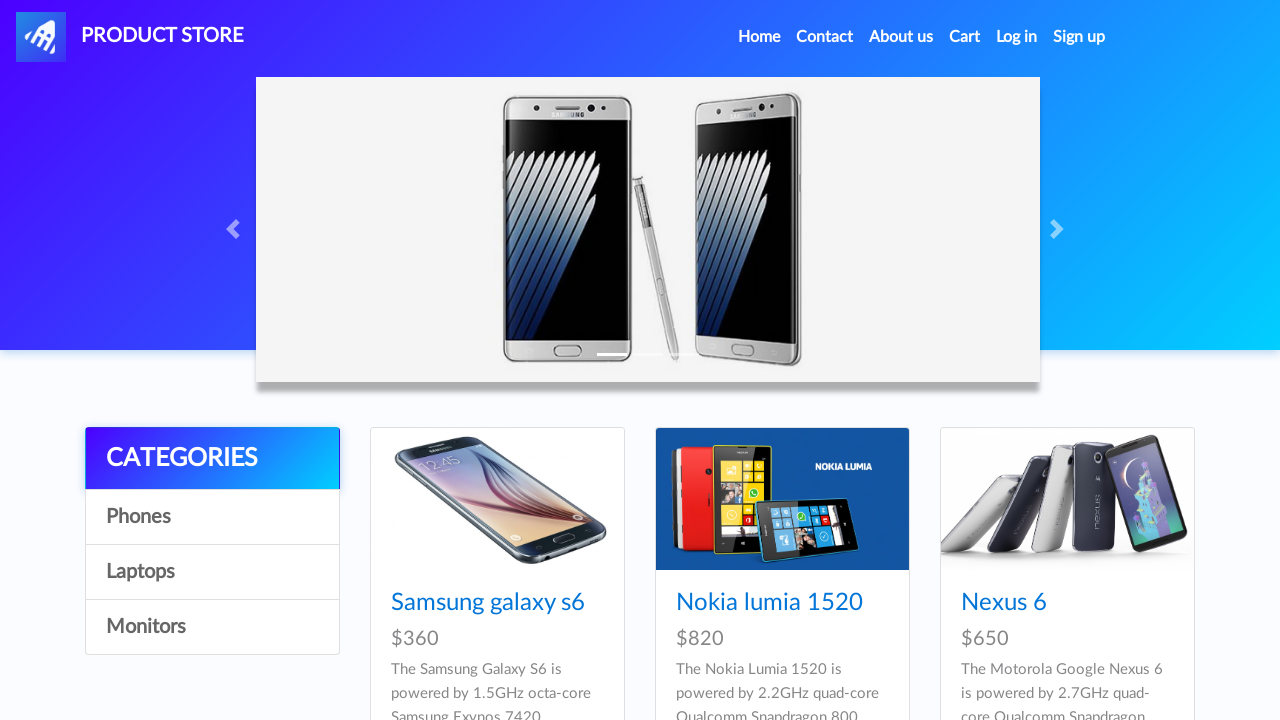

Waited for paragraph element to be visible
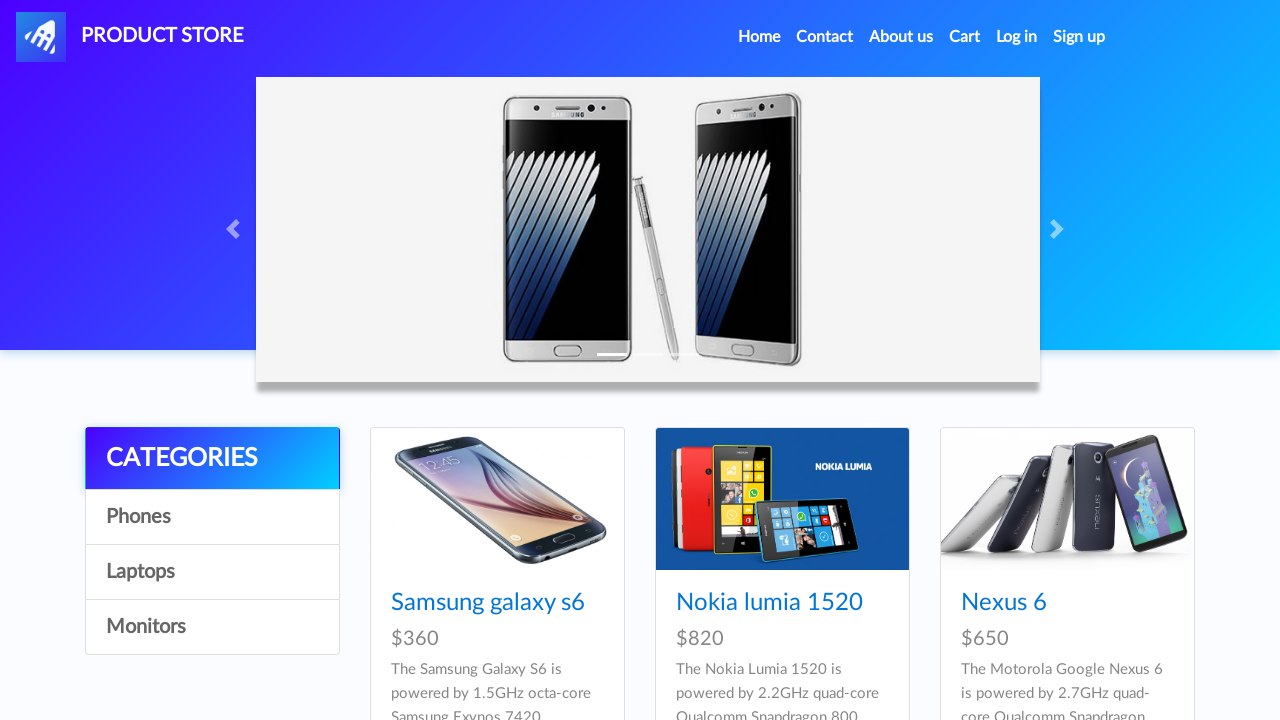

Located the paragraph element
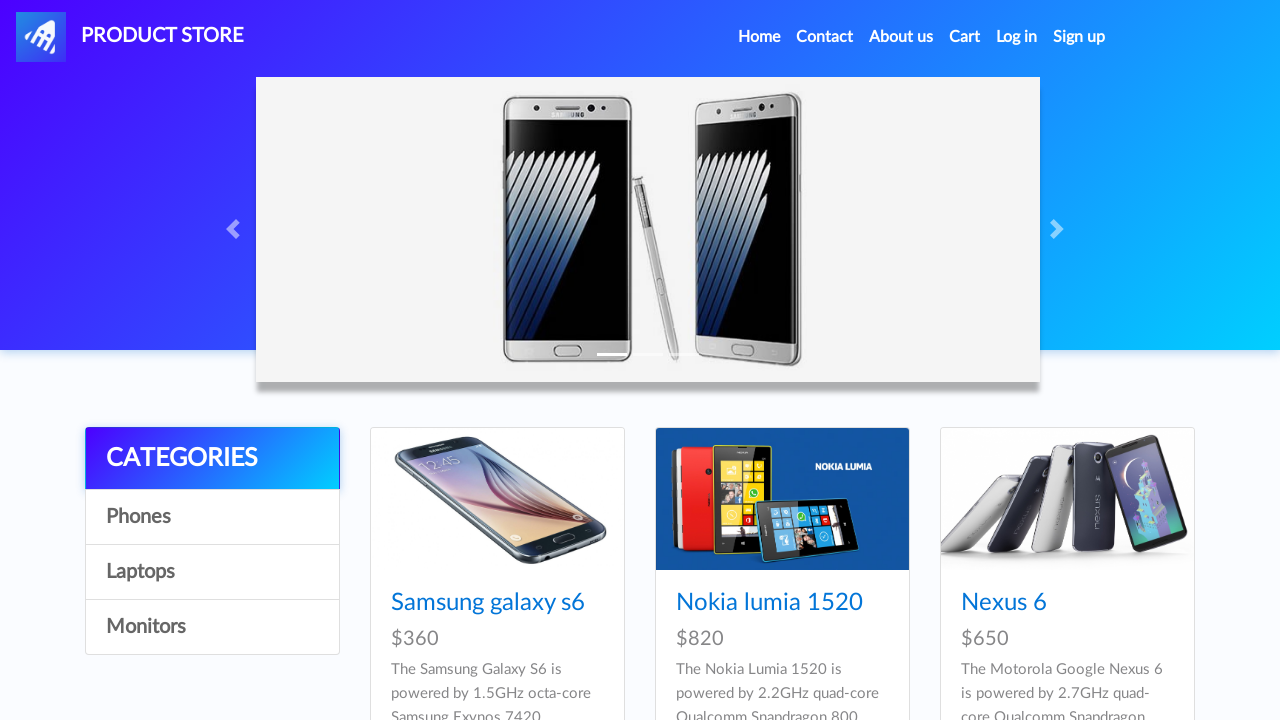

Retrieved paragraph text content: 'We believe performance needs to be validated at every stage of the software development cycle and our
              open source compatible, massively scalable platform makes that a reality.'
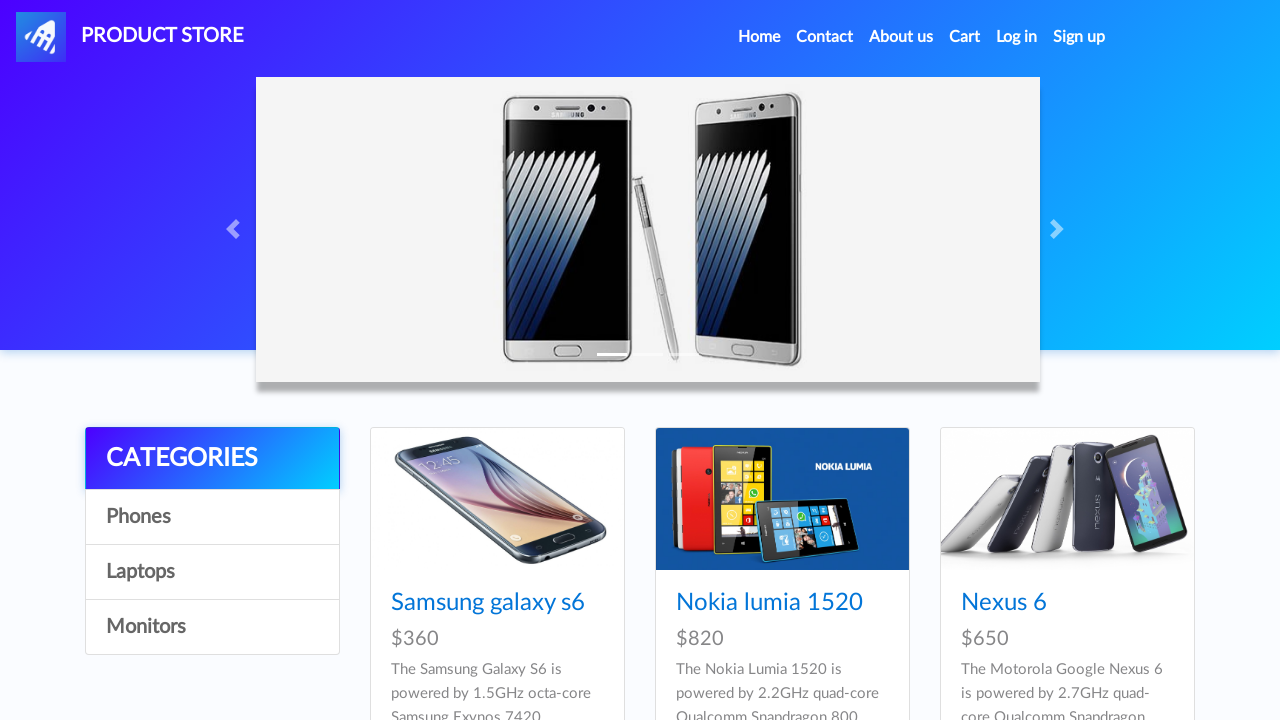

Asserted that paragraph element contains text
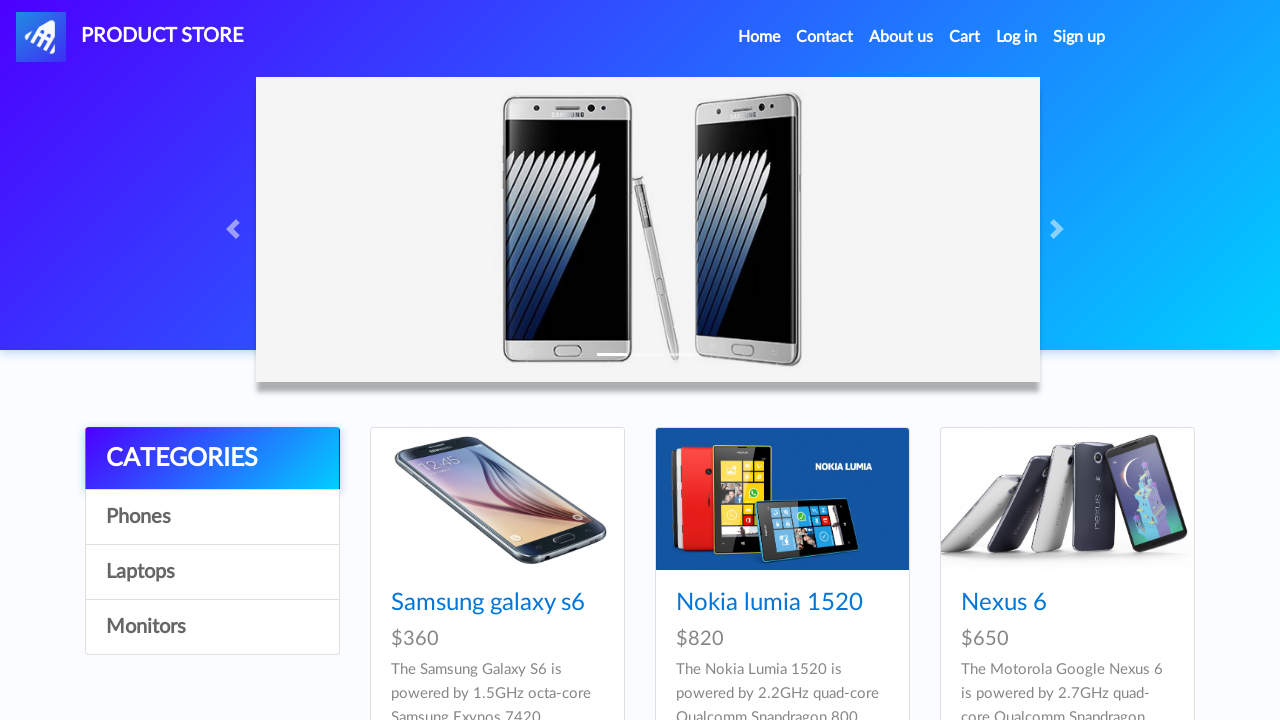

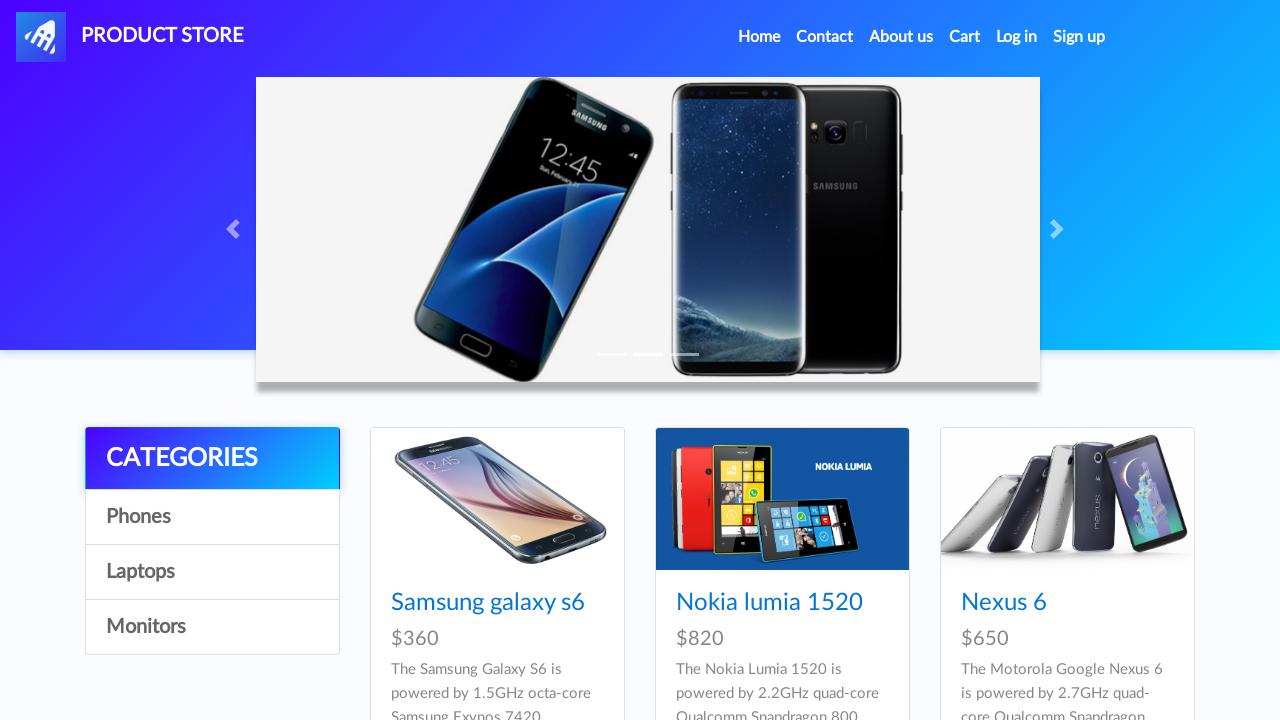